Tests the Add/Remove Elements functionality by clicking the Add Element button, verifying the Delete button appears, clicking Delete, and verifying the page heading is still visible.

Starting URL: https://the-internet.herokuapp.com/add_remove_elements/

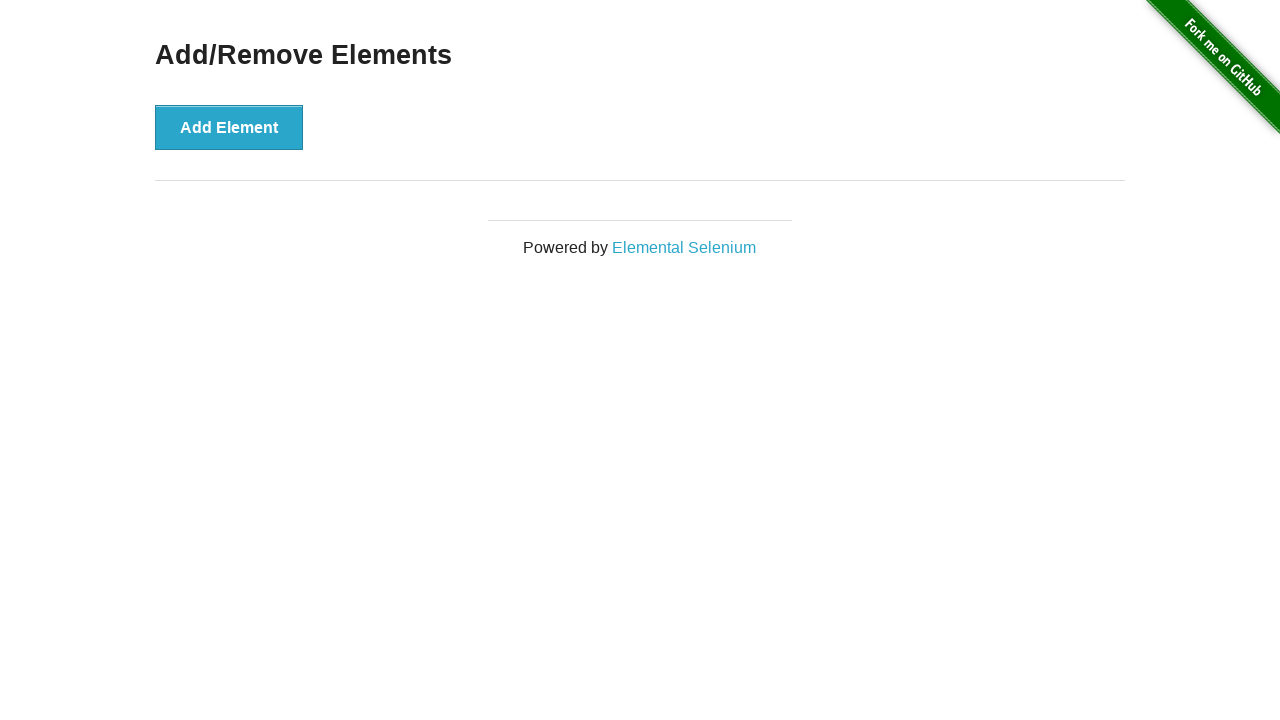

Clicked the Add Element button at (229, 127) on button[onclick='addElement()']
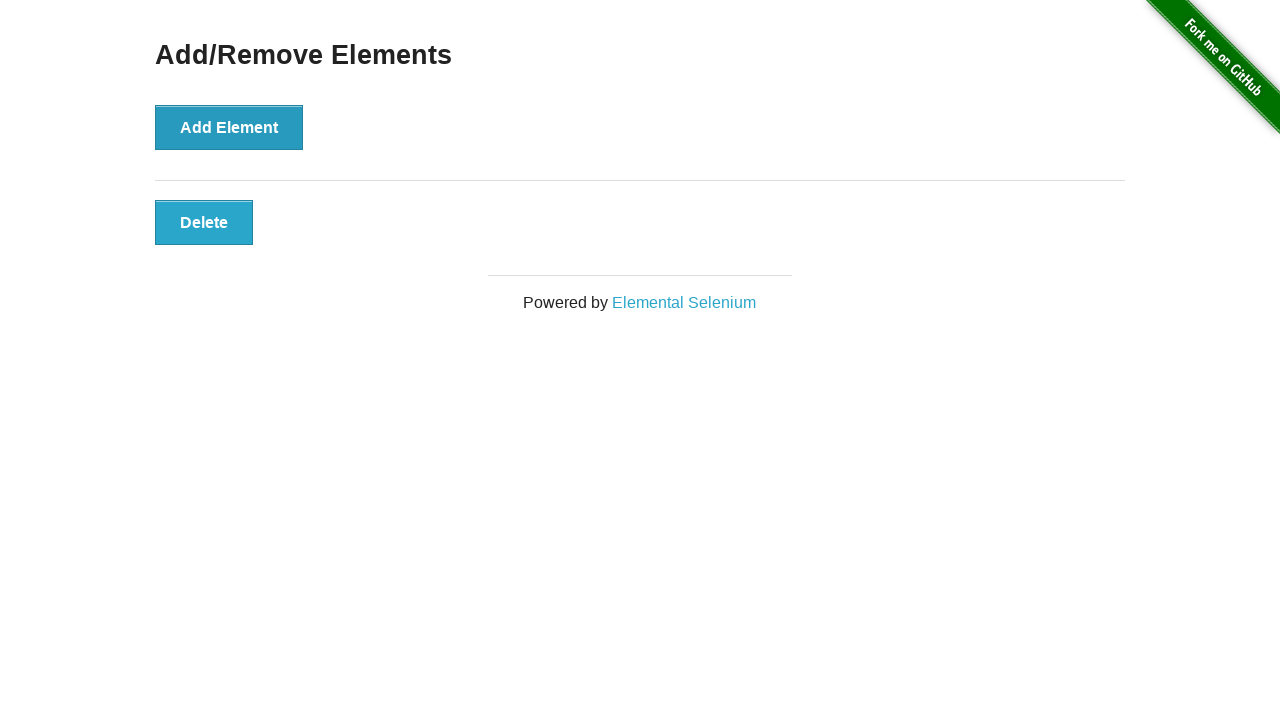

Waited for Delete button to appear
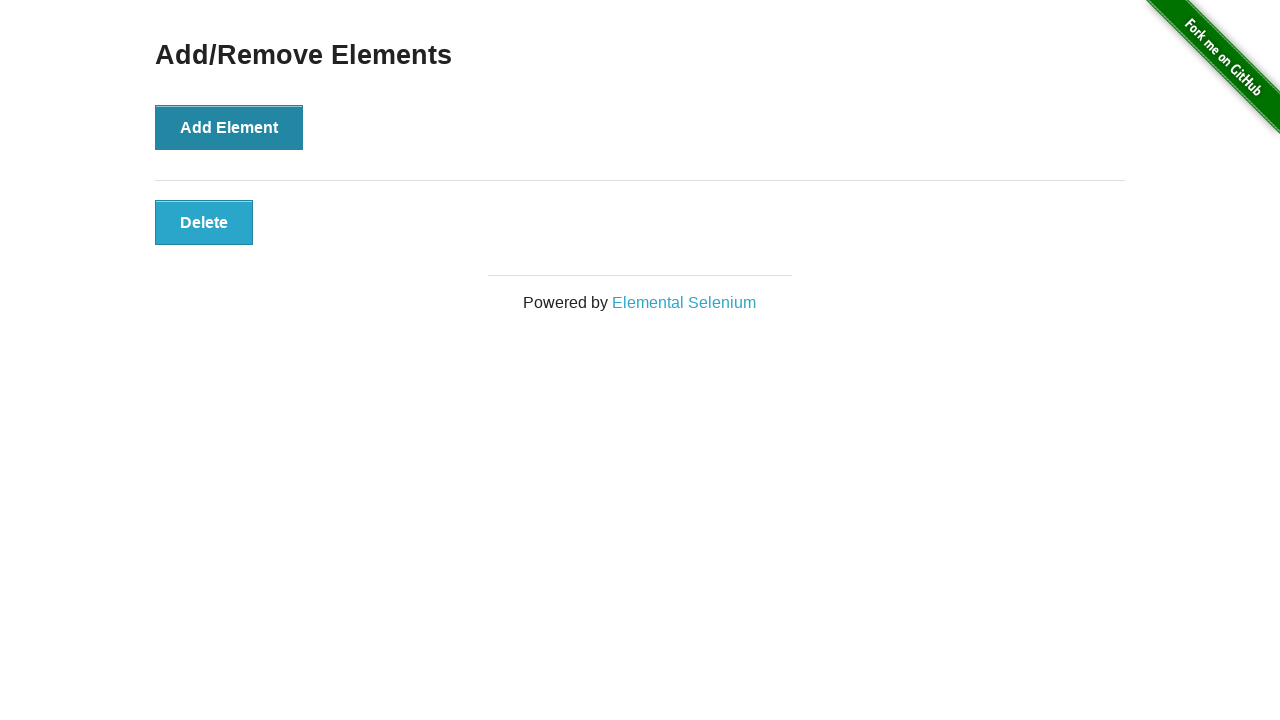

Located the Delete button element
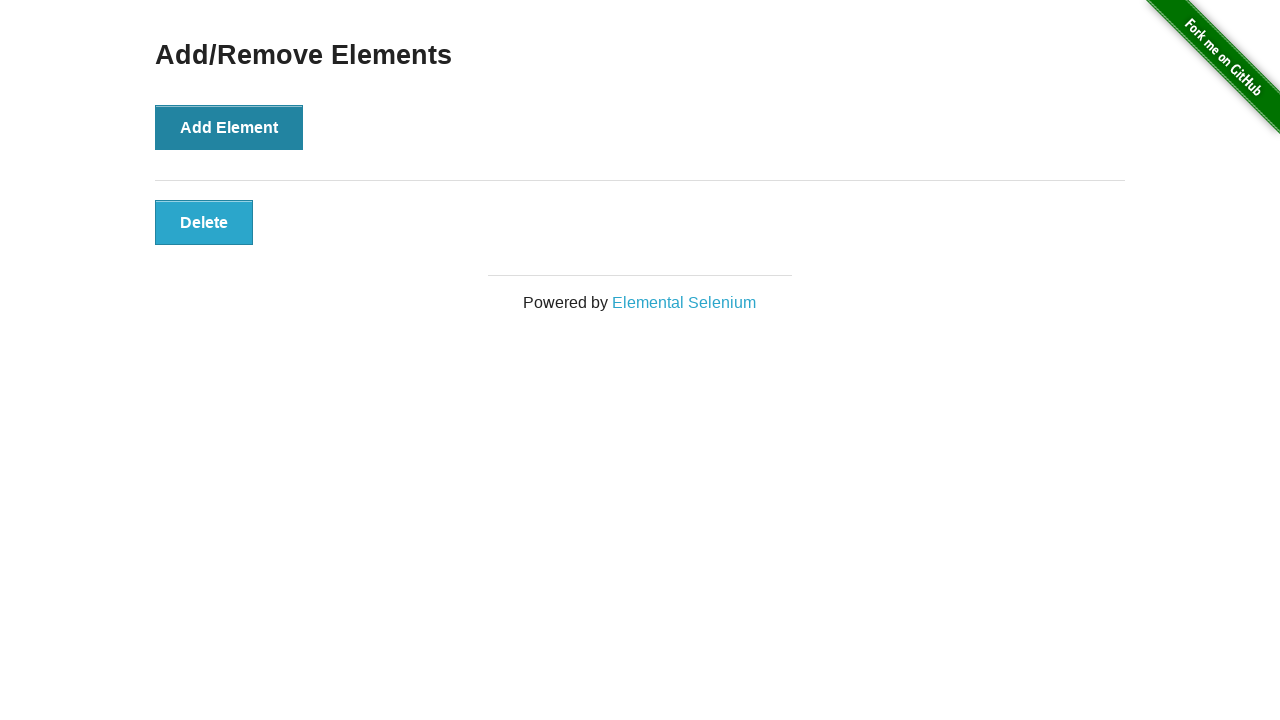

Verified Delete button is visible
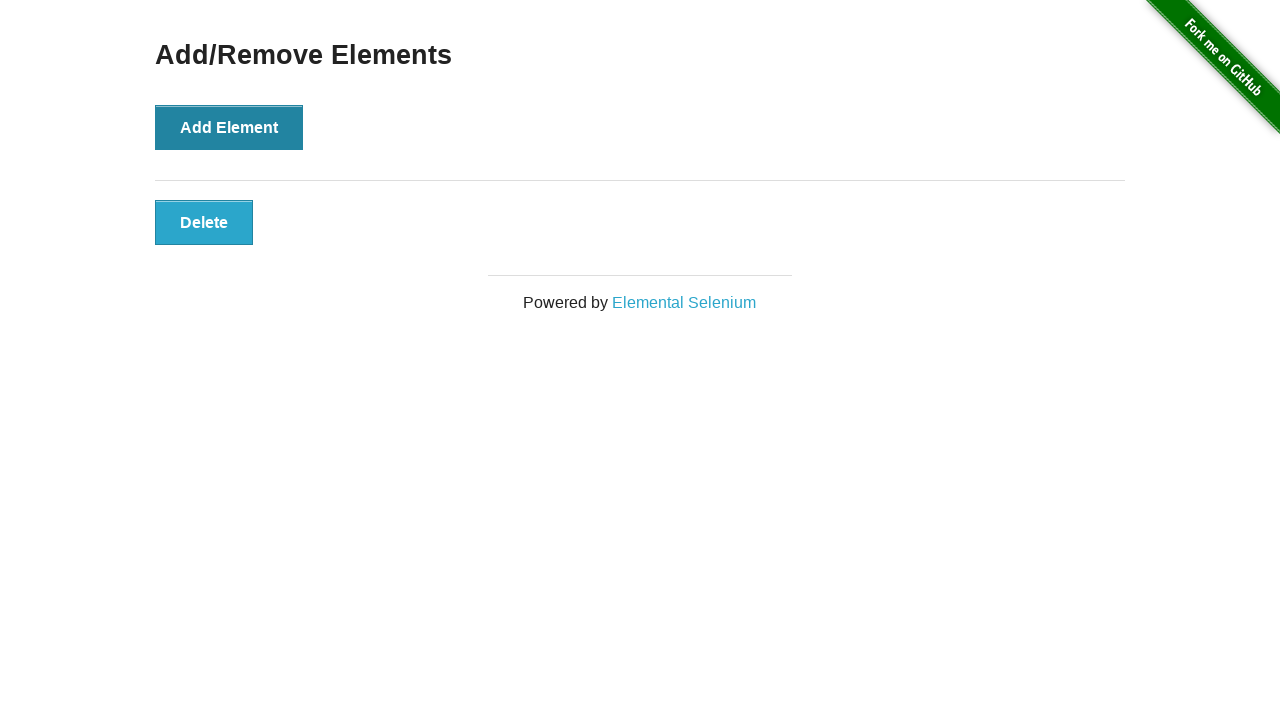

Clicked the Delete button at (204, 222) on button.added-manually
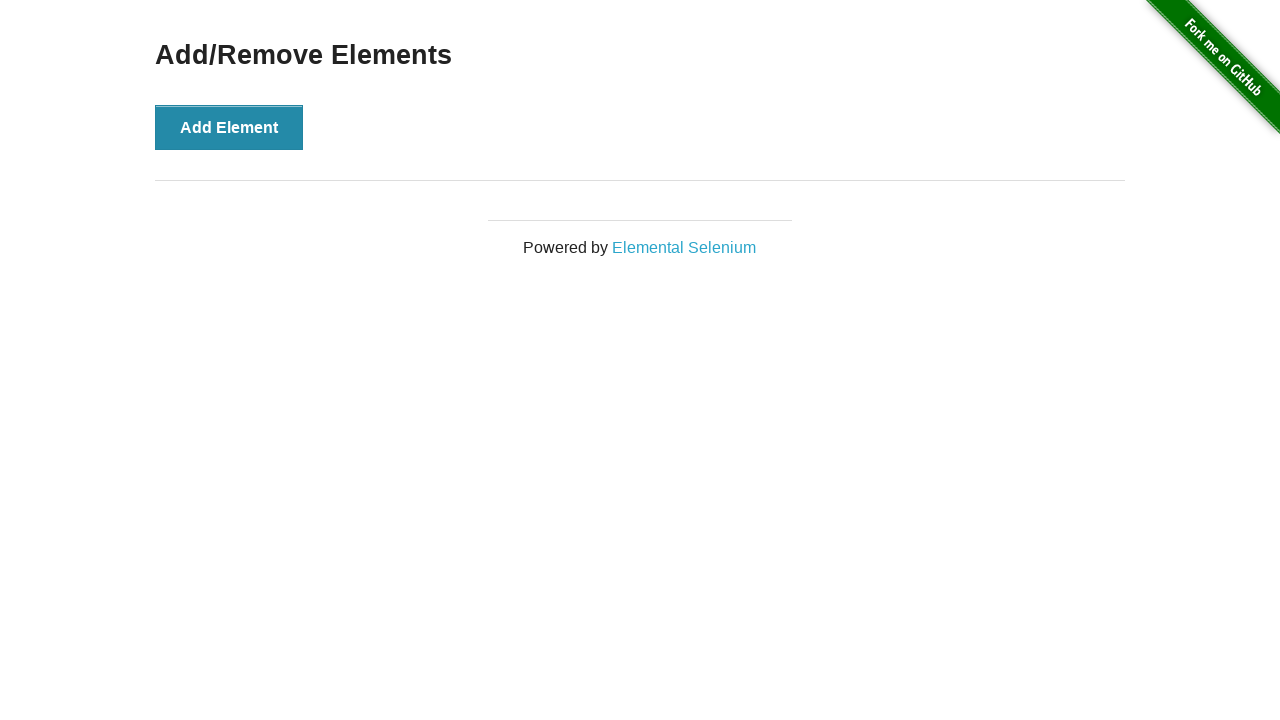

Located the Add/Remove Elements heading
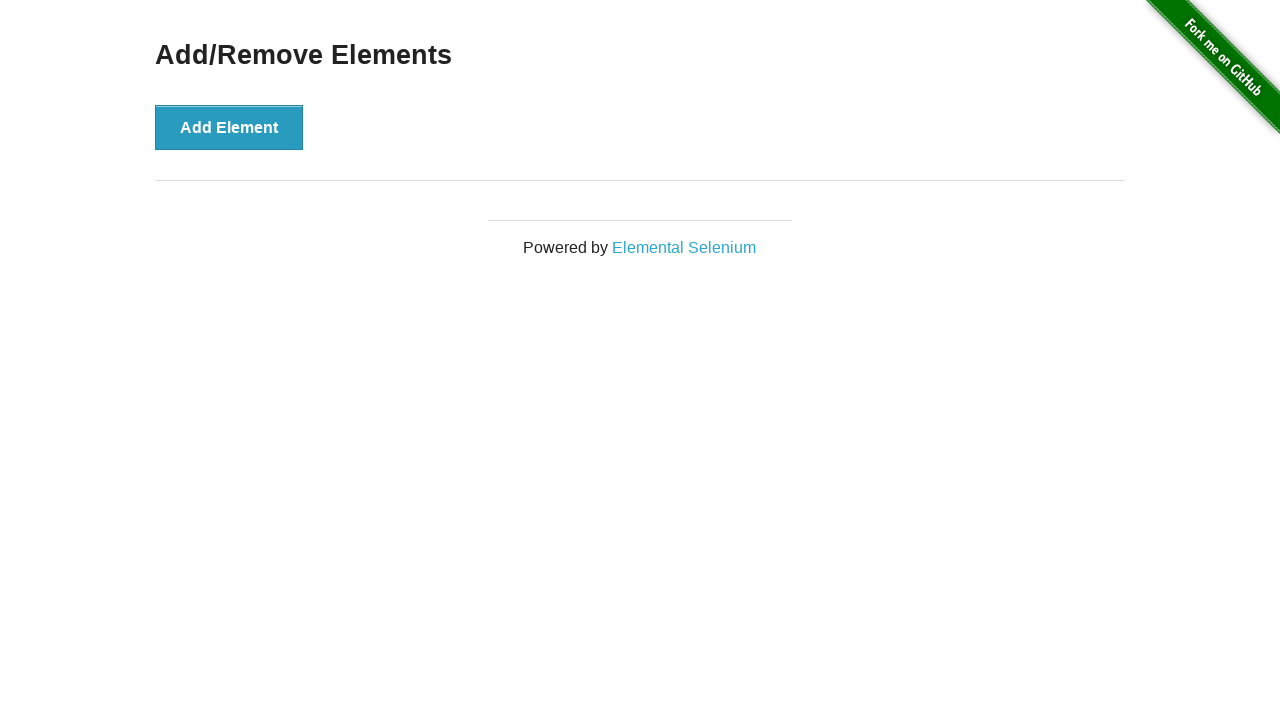

Verified Add/Remove Elements heading is still visible after delete
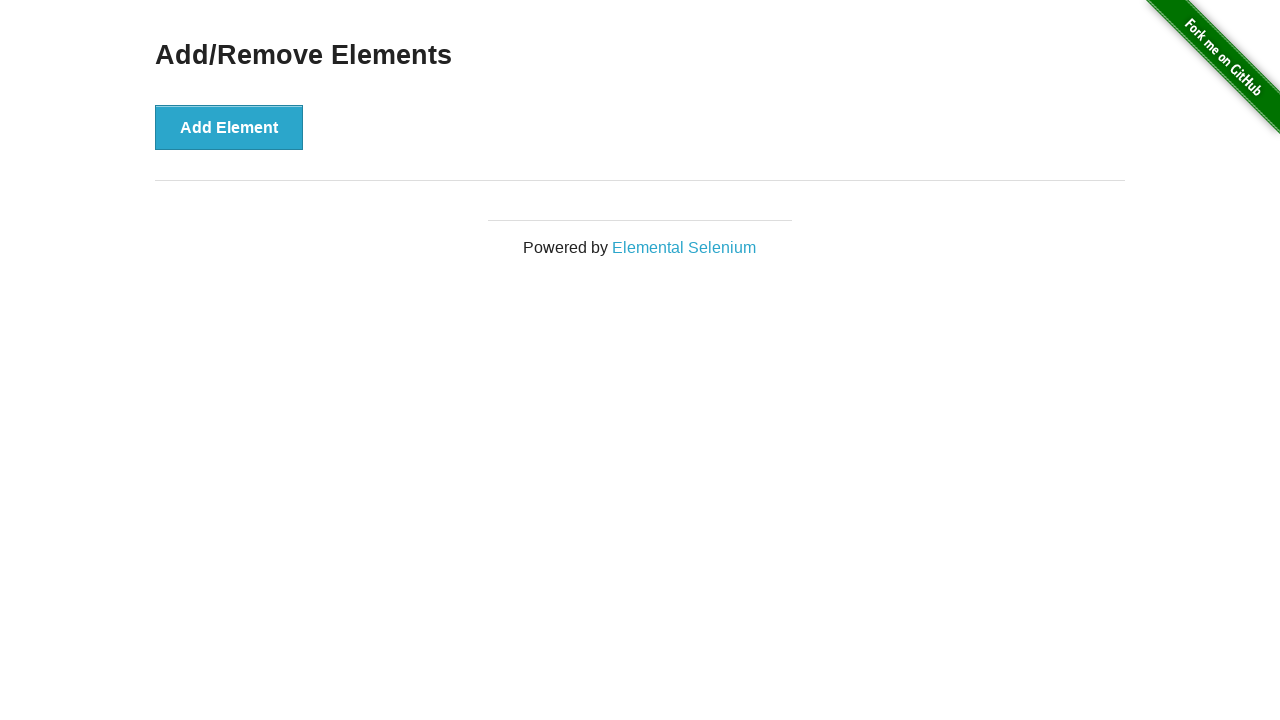

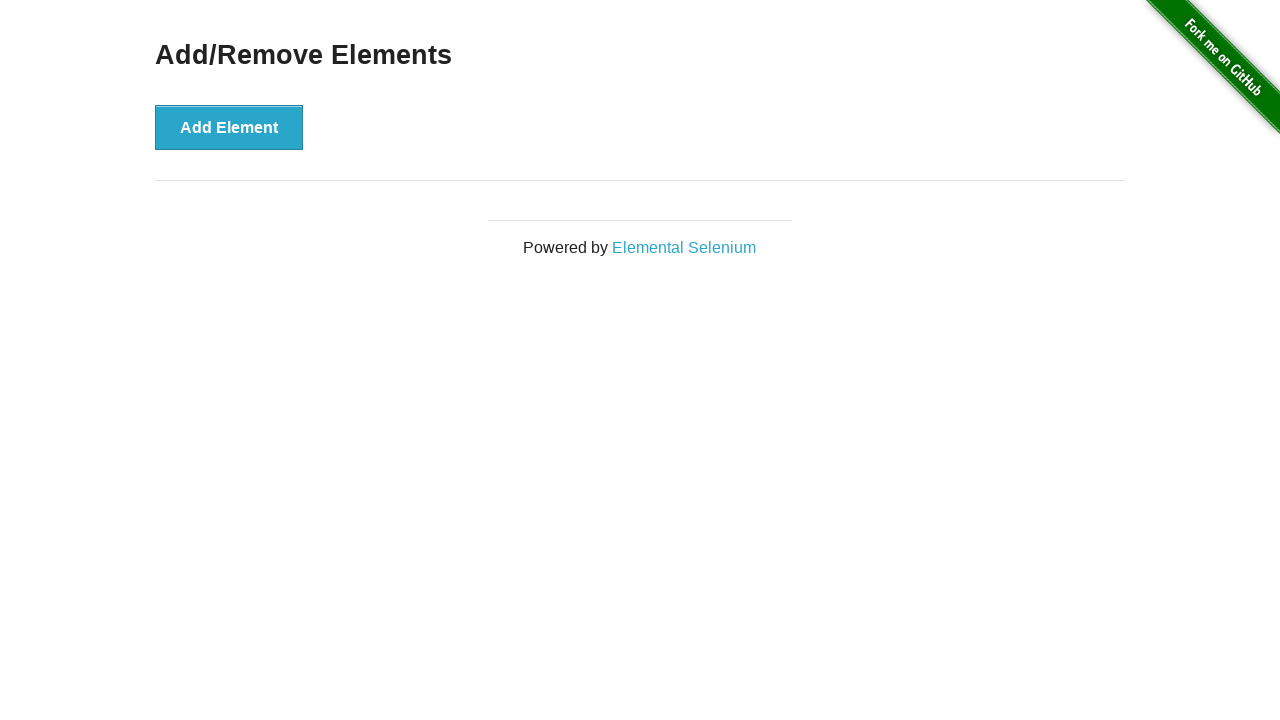